Tests email validation on signup form by entering invalid email format 'user@mail.' and verifying the validation error message appears

Starting URL: https://koshelek.ru/authorization/signup

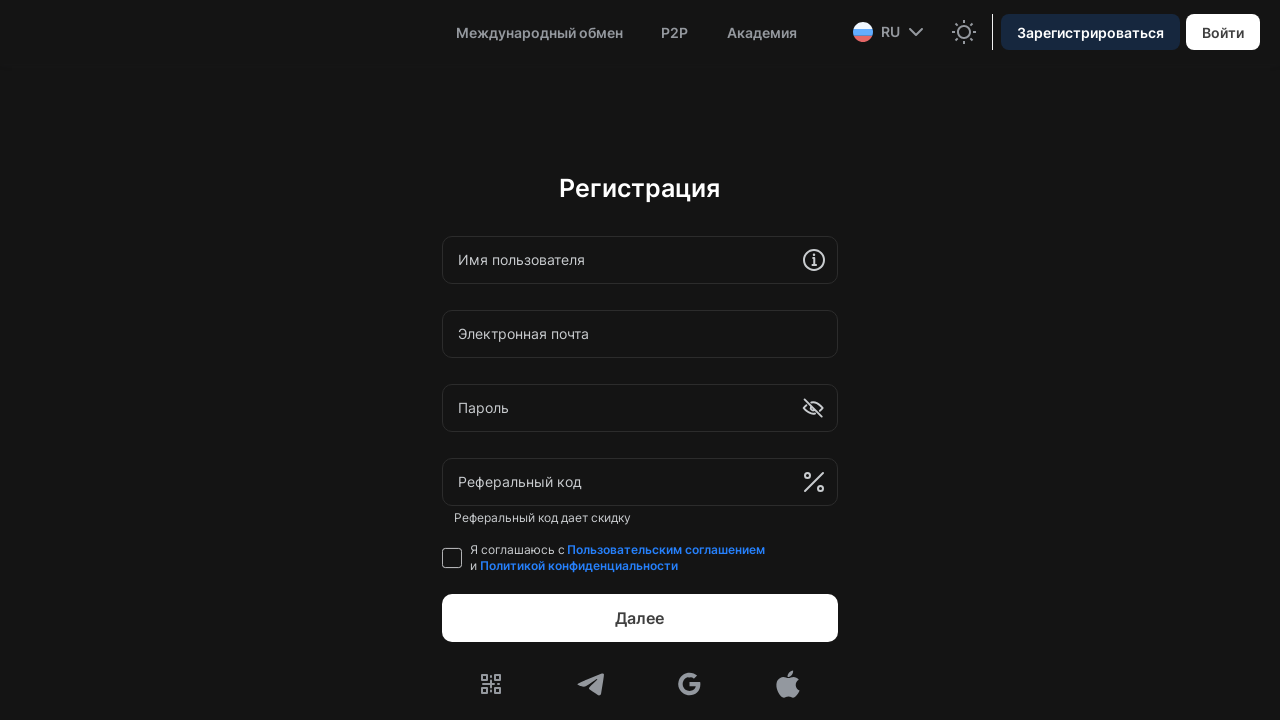

Waited for signup page to load (7 seconds)
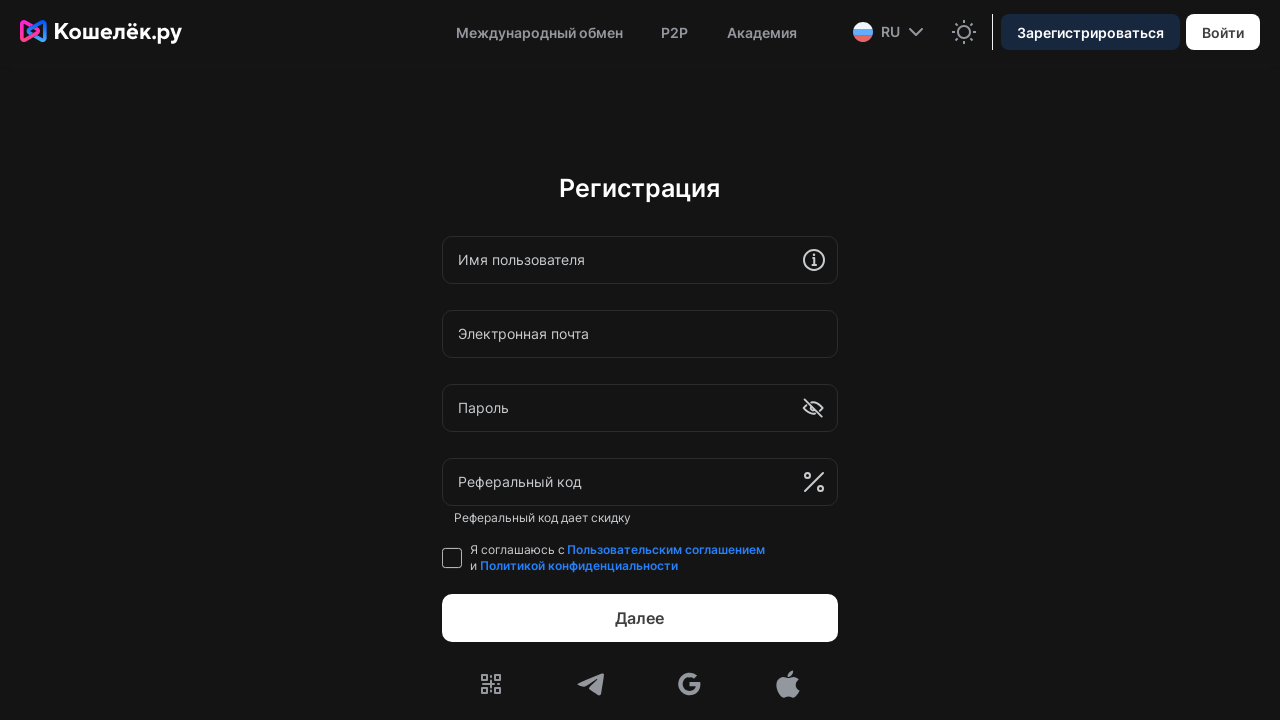

Located signup form in shadow DOM
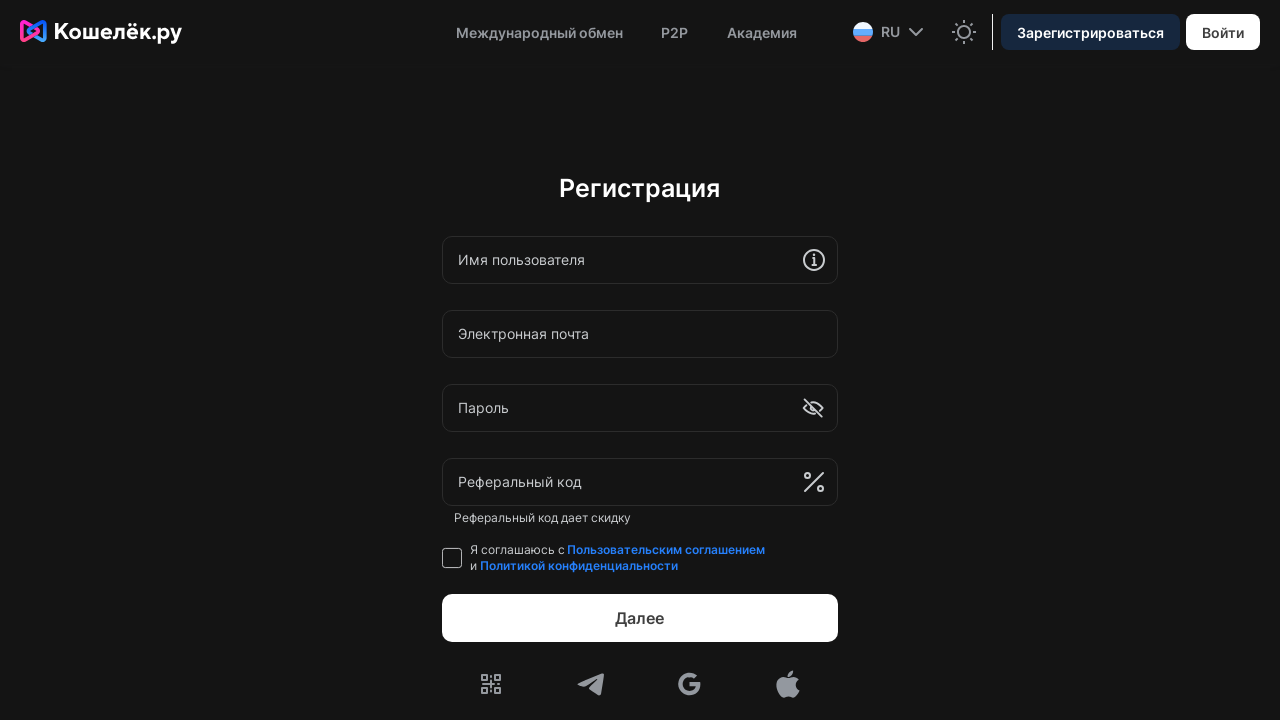

Filled email field with invalid email 'user@mail.' on .remoteComponent >> form >> xpath=.//*[text()='Электронная почта']/../input
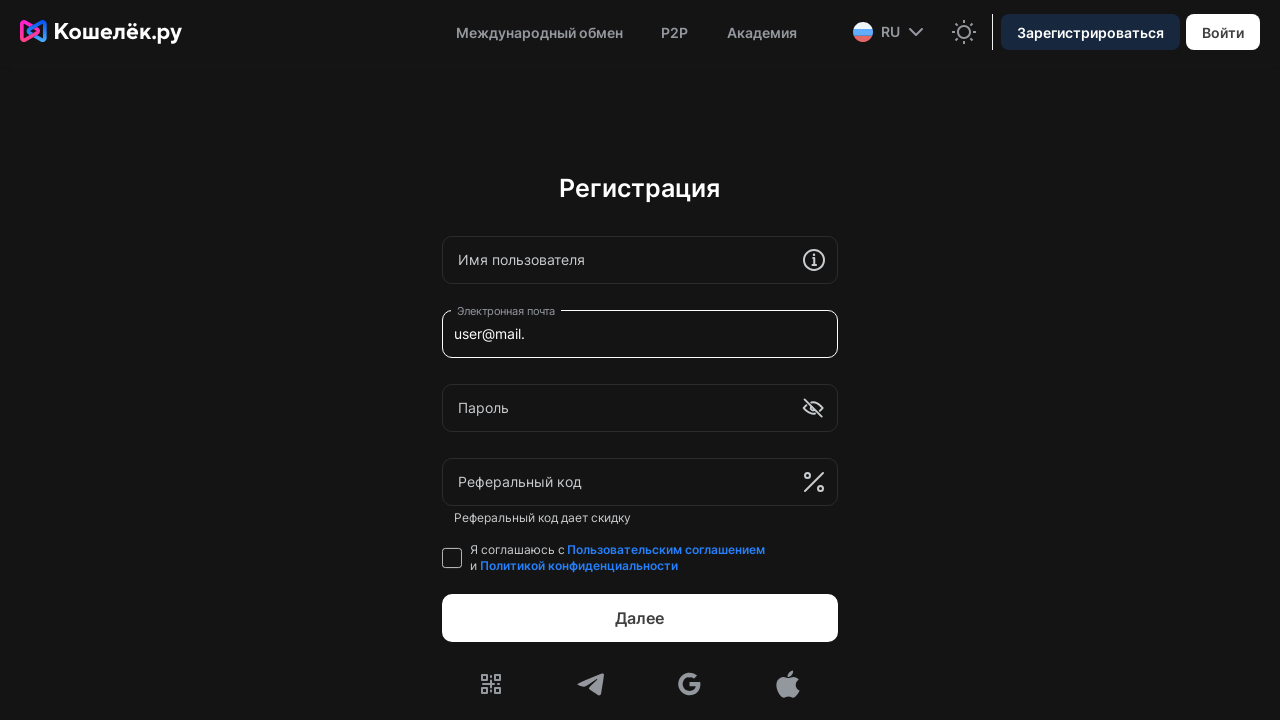

Waited 1 second before triggering validation
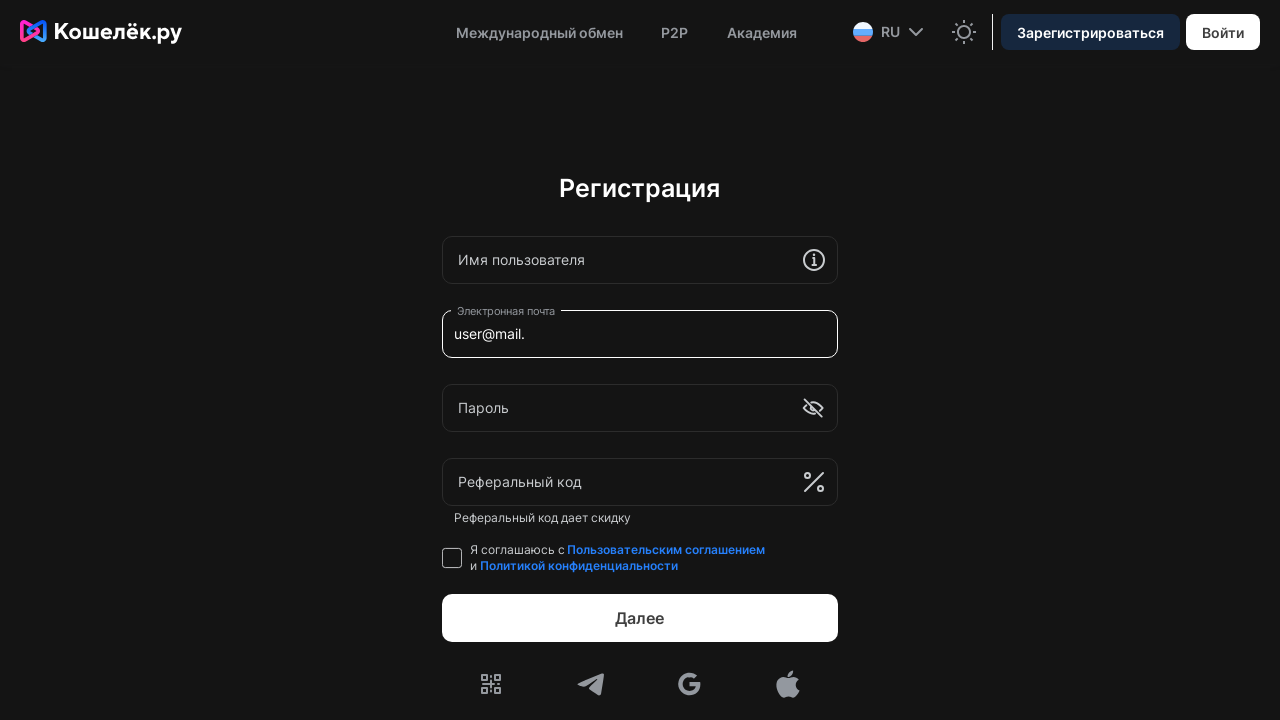

Clicked password field to trigger email validation at (618, 408) on .remoteComponent >> form >> xpath=.//*[text()='Пароль']/../input
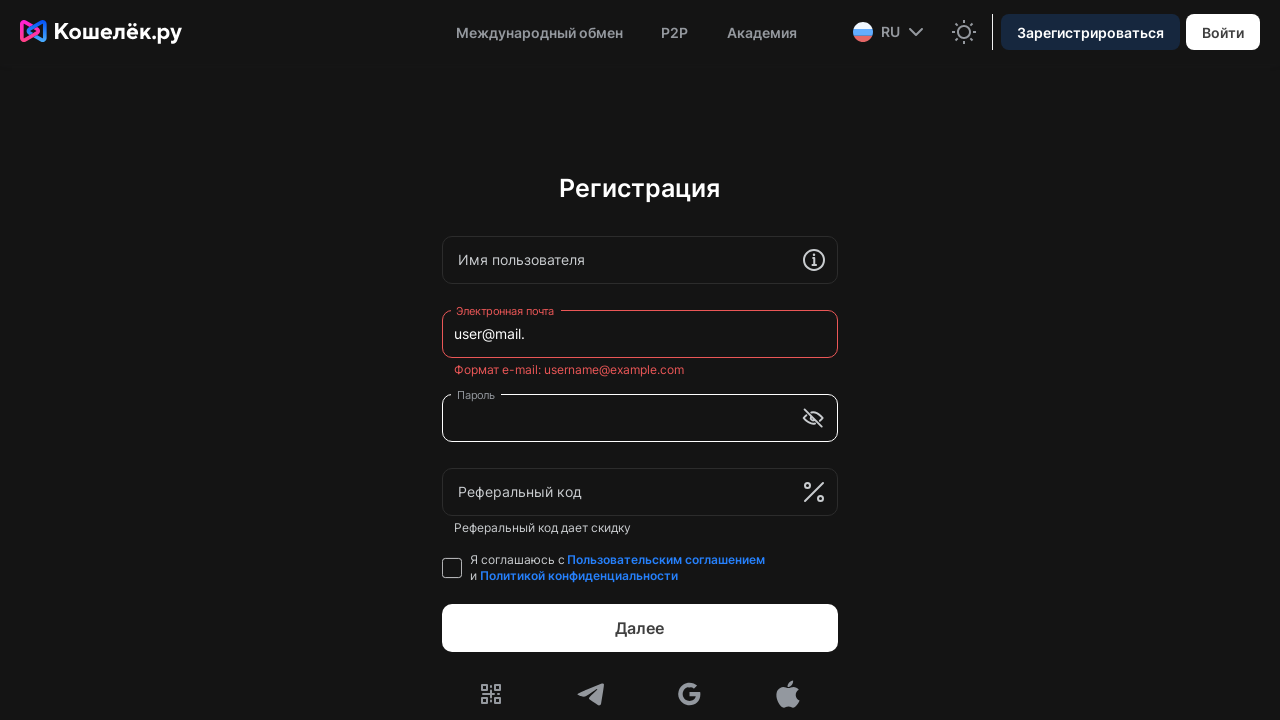

Email validation error message appeared on form
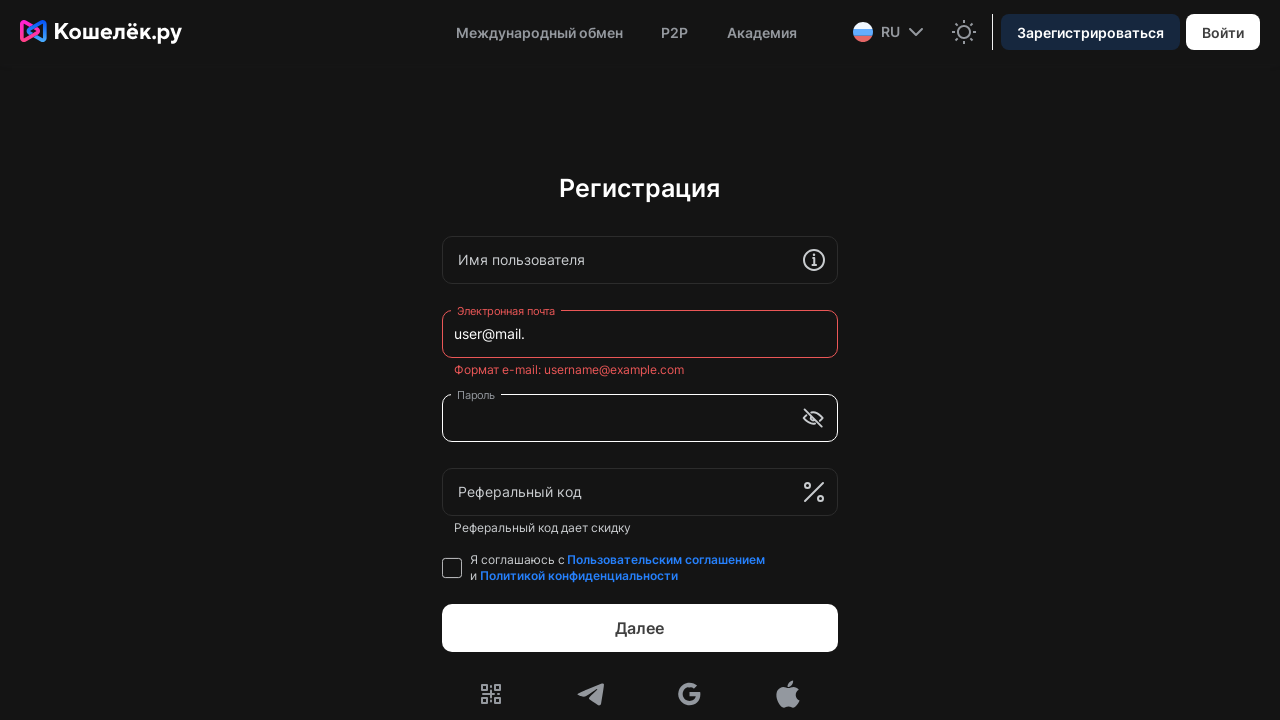

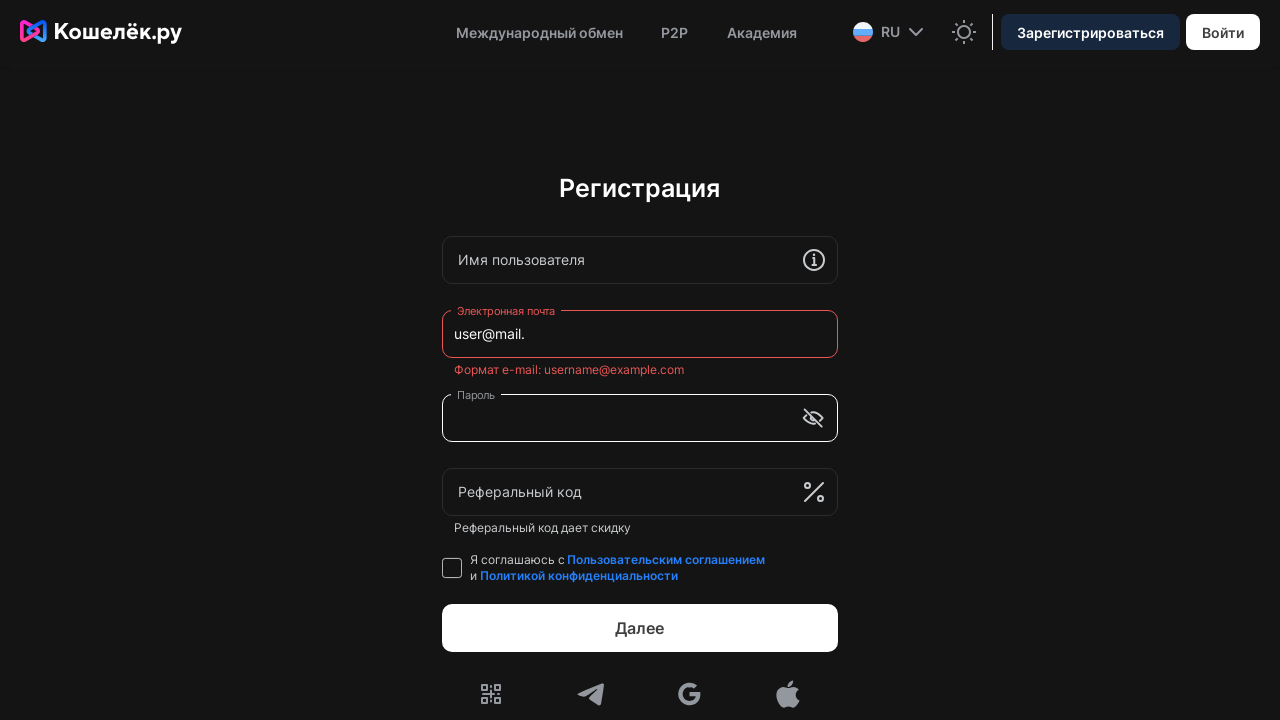